Tests that the nome (name) field accepts input by entering numeric characters

Starting URL: https://carros-crud.vercel.app/

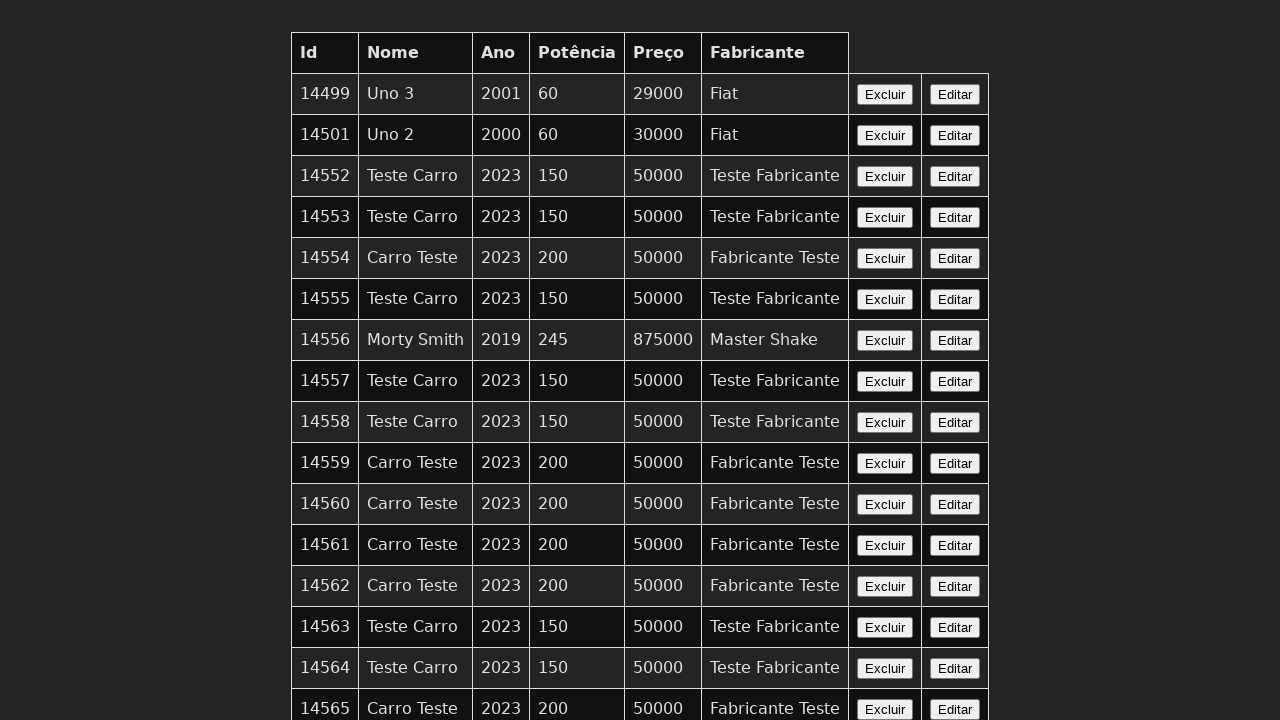

Filled nome field with numeric characters '123' to test validation on input[name='nome']
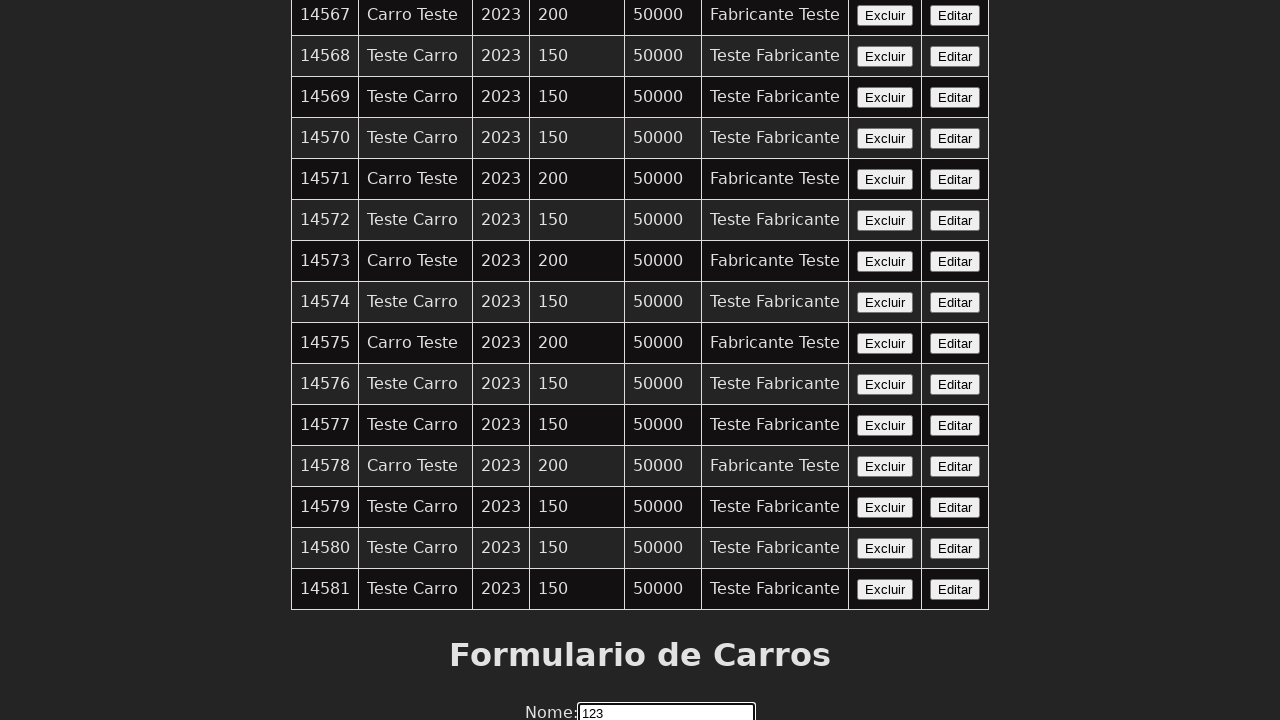

Retrieved the value entered in nome field
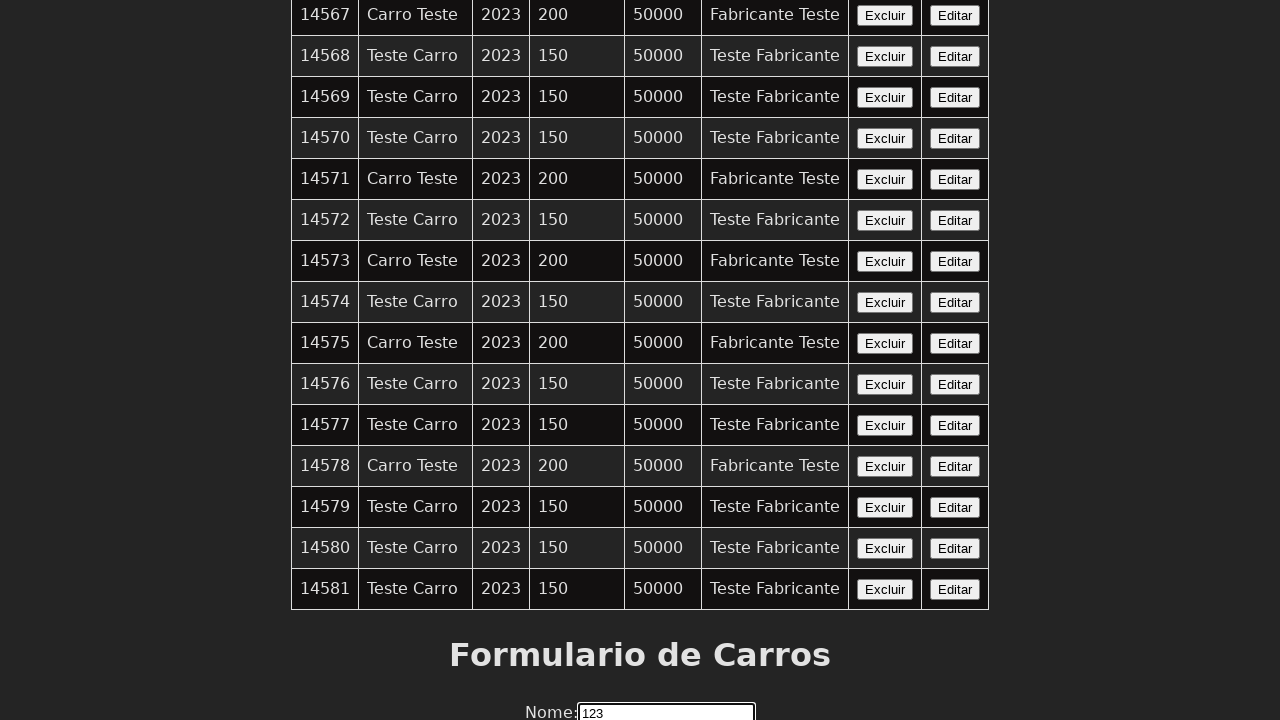

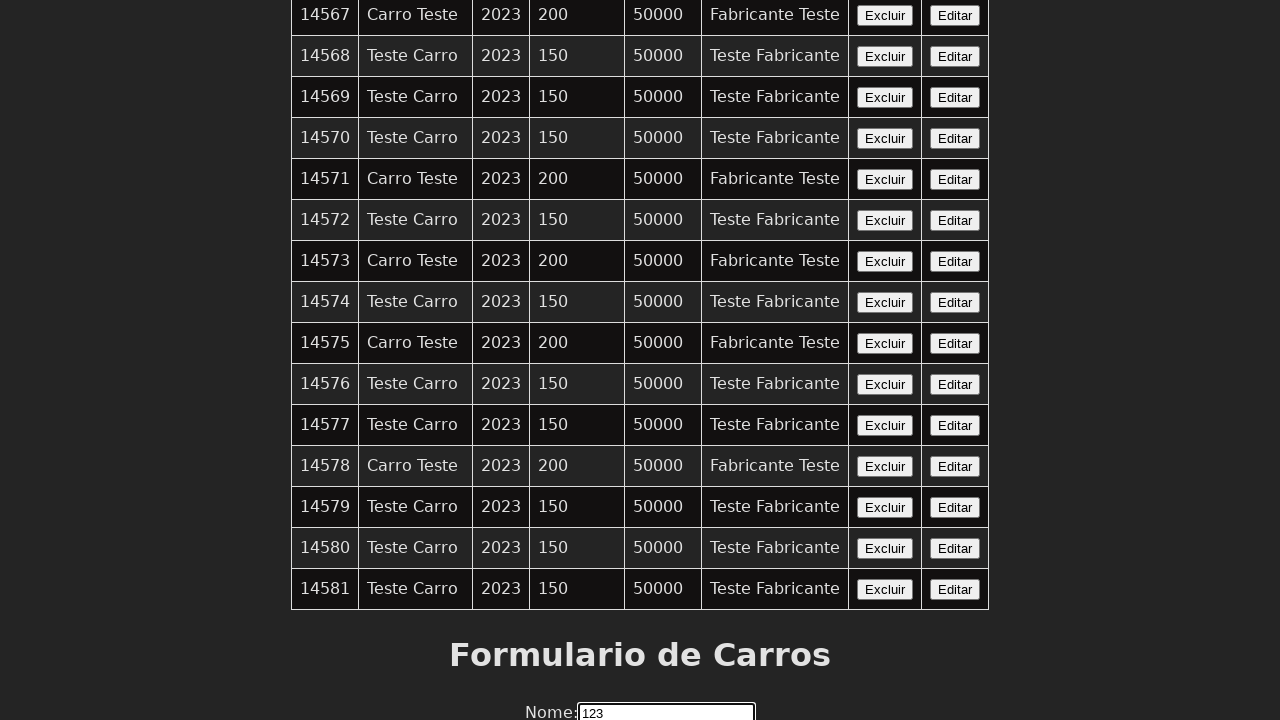